Tests handling of JavaScript alert dialogs by clicking a button that triggers an alert and accepting it

Starting URL: https://the-internet.herokuapp.com/javascript_alerts

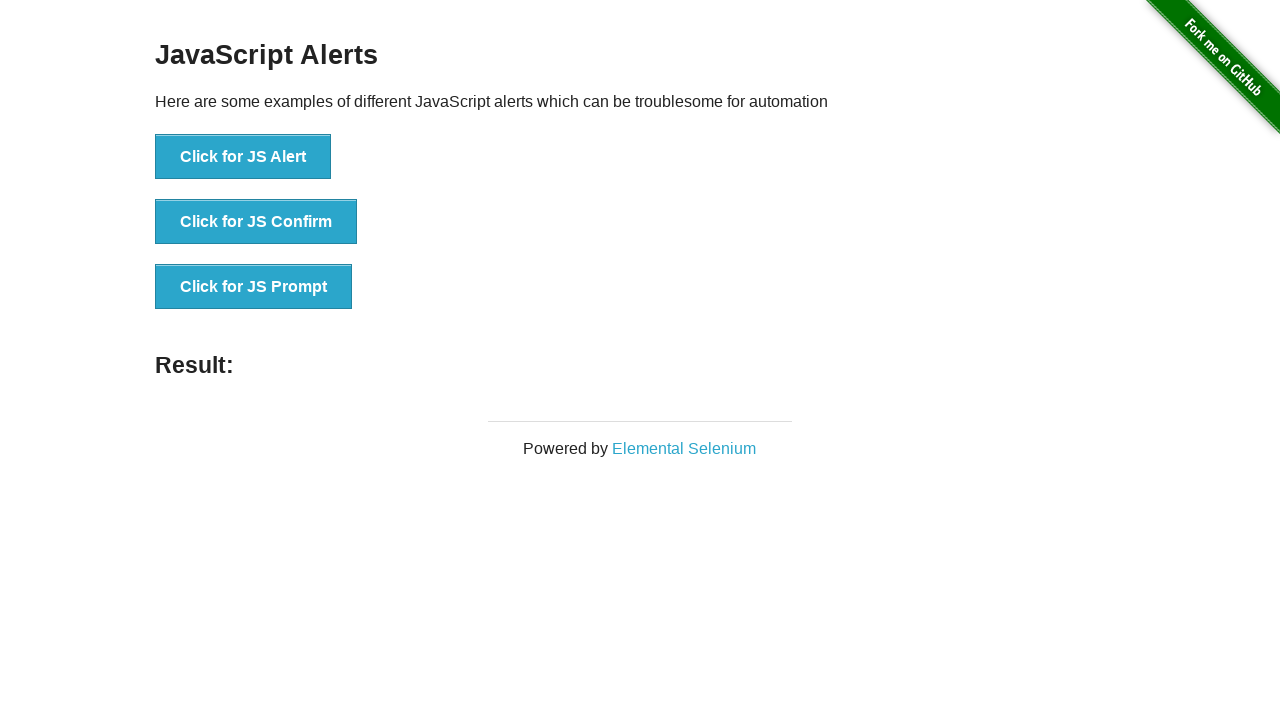

Set up dialog handler to automatically accept alerts
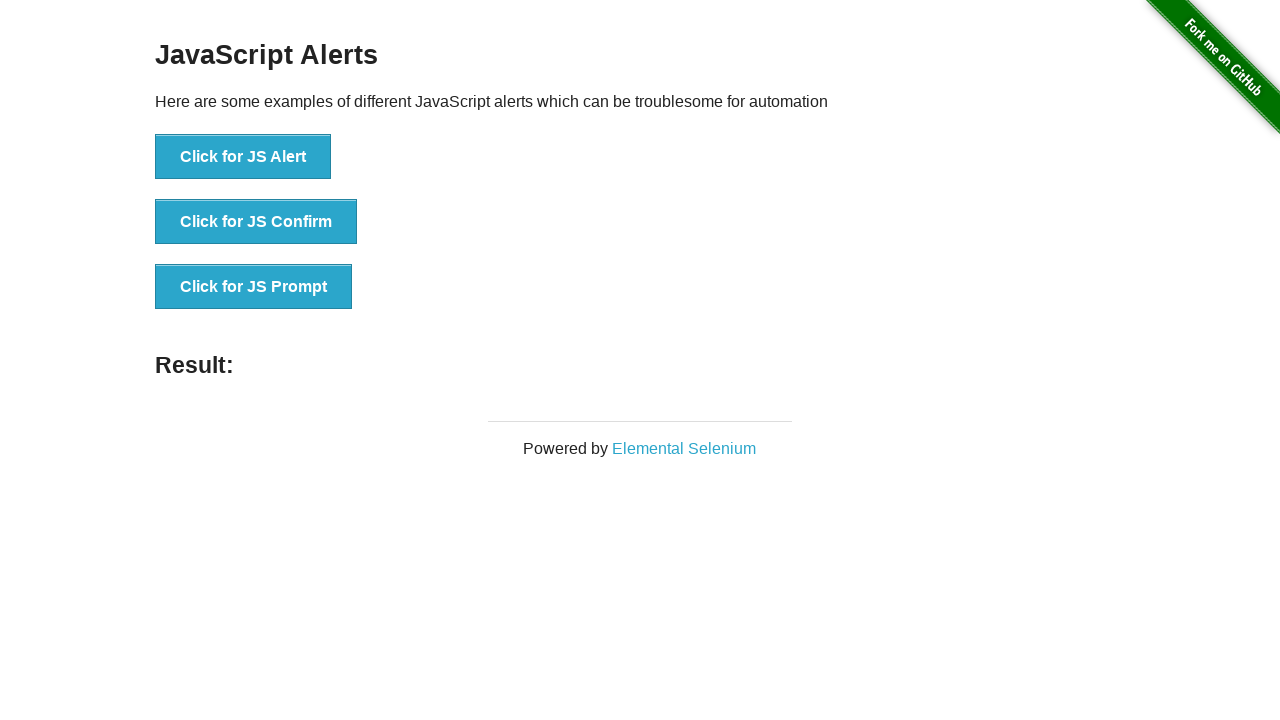

Clicked button to trigger JavaScript alert at (243, 157) on xpath=//button[text()='Click for JS Alert']
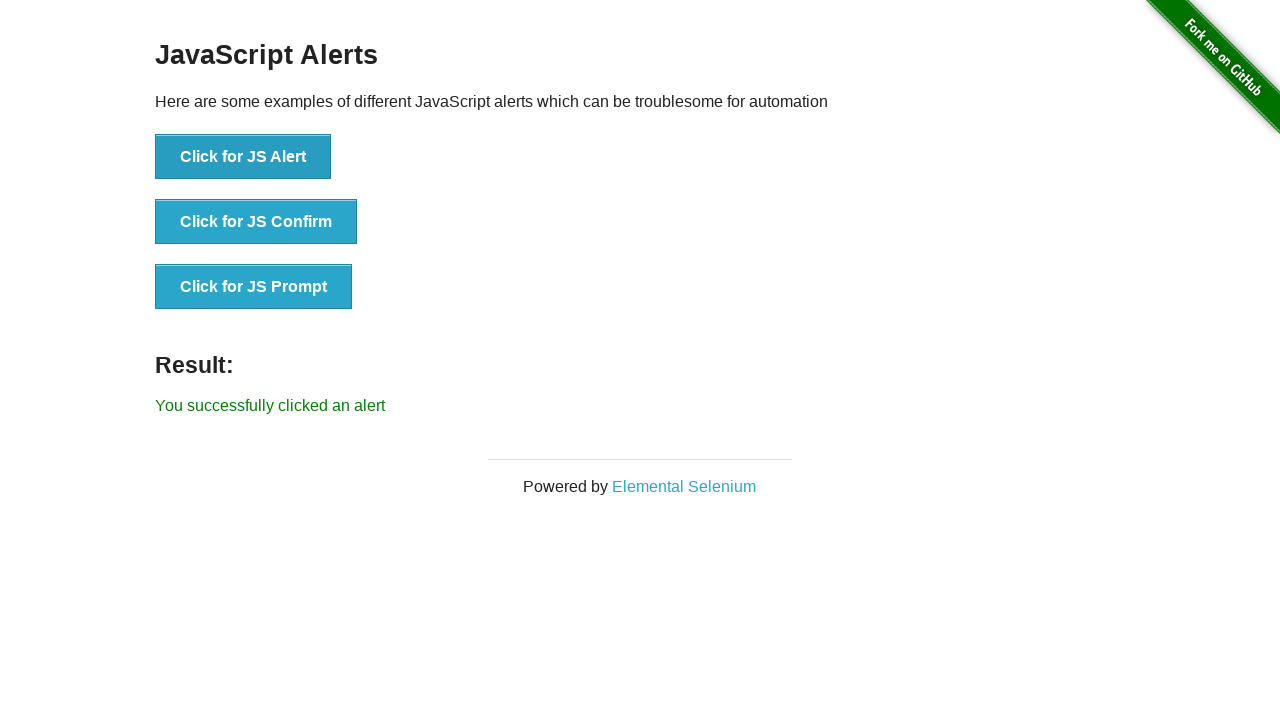

Waited for alert dialog to be processed and accepted
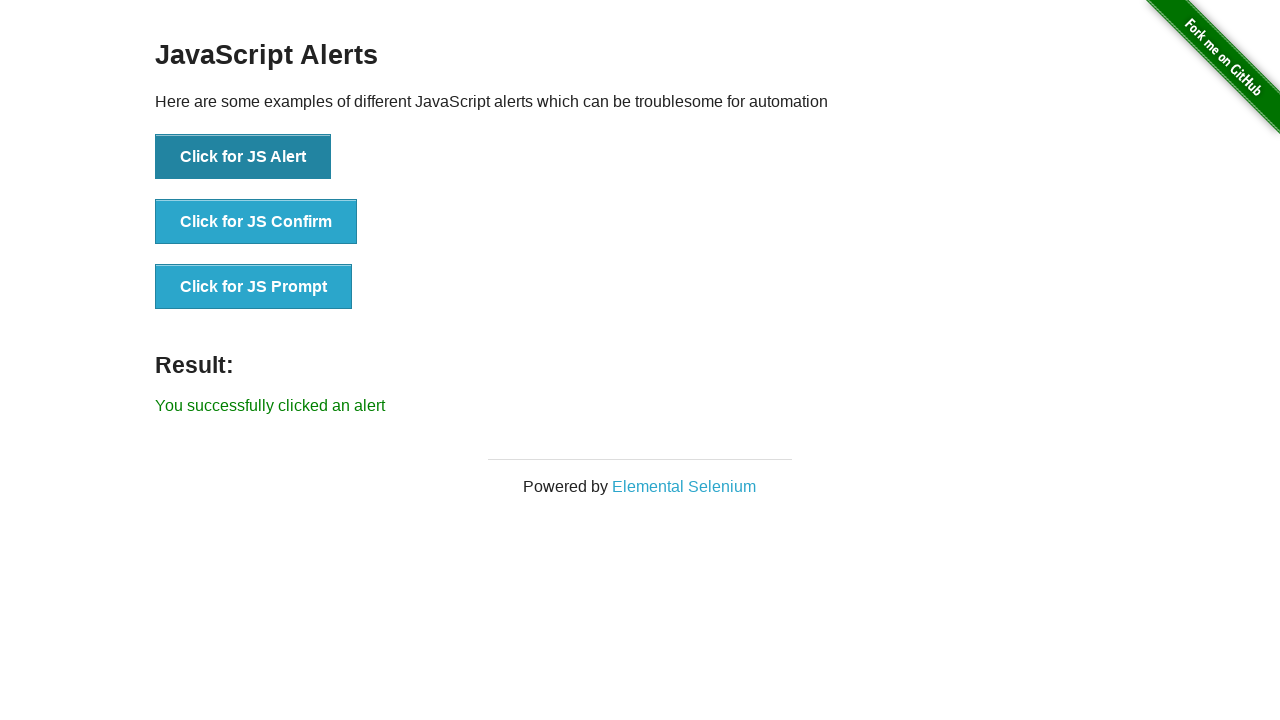

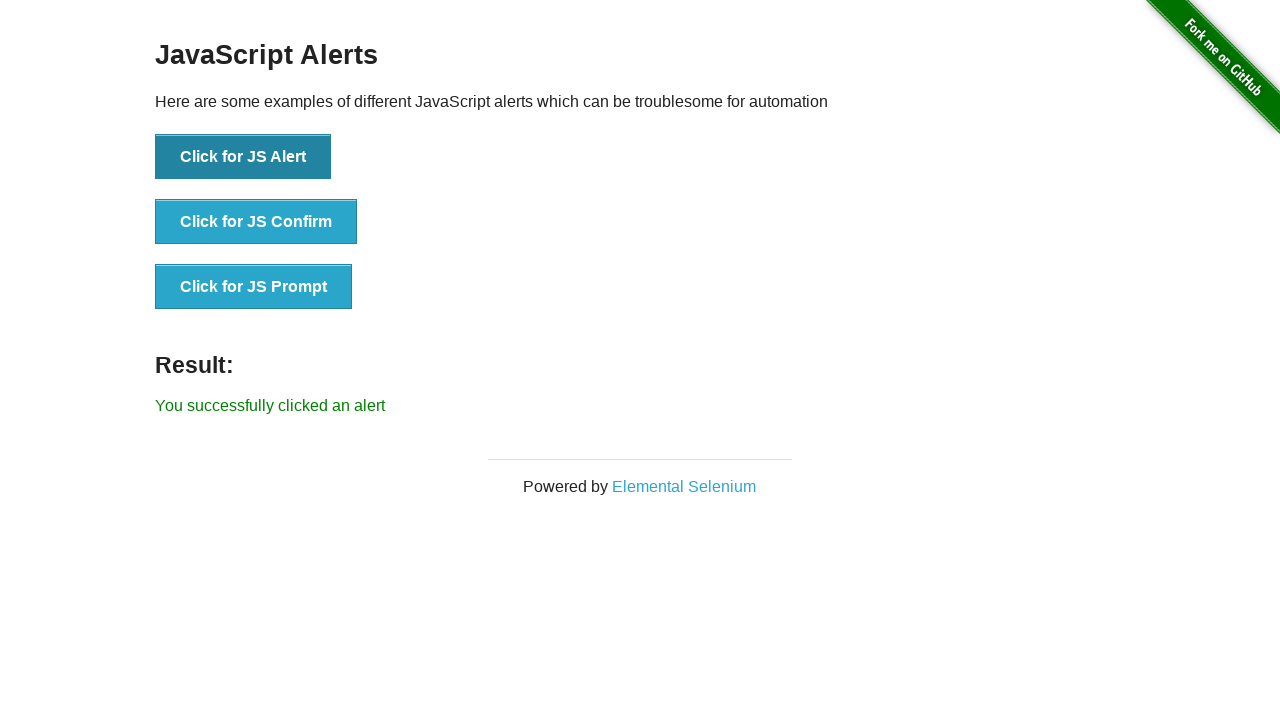